Tests attempting to interact with a select element that may not be a standard HTML select

Starting URL: https://demo.mobiscroll.com/javascript/select/single-select

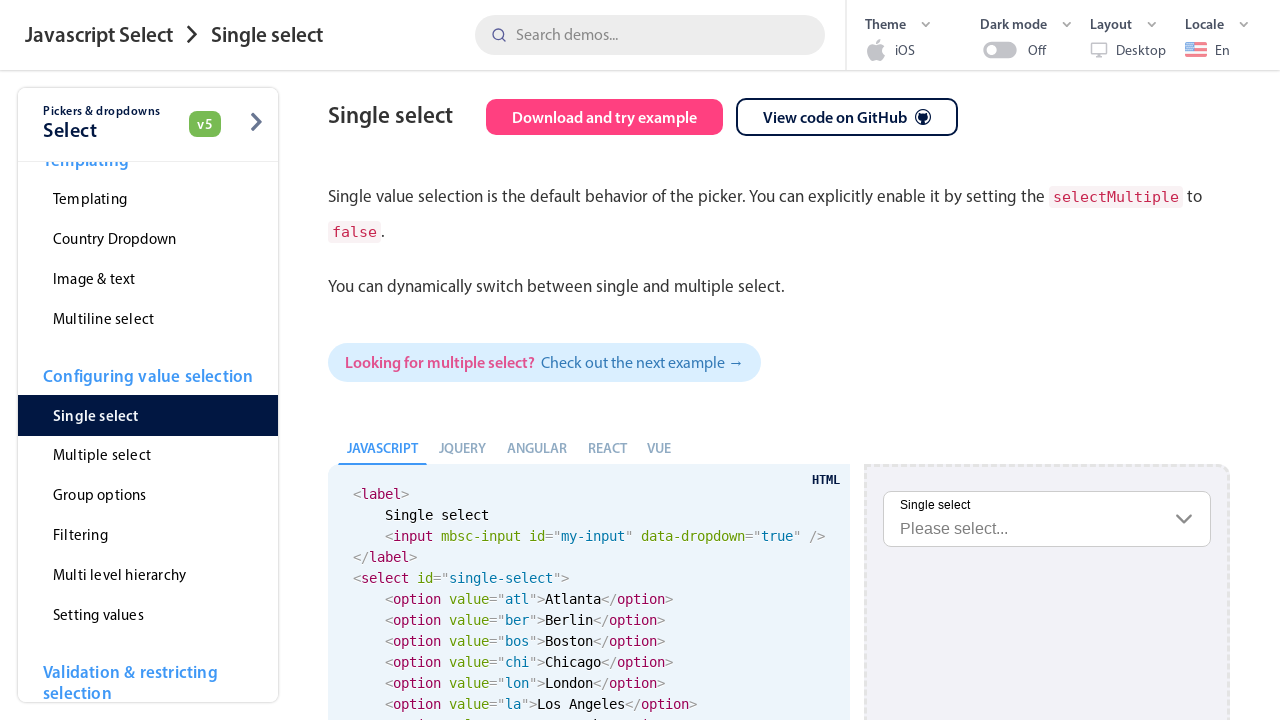

Located the single select element
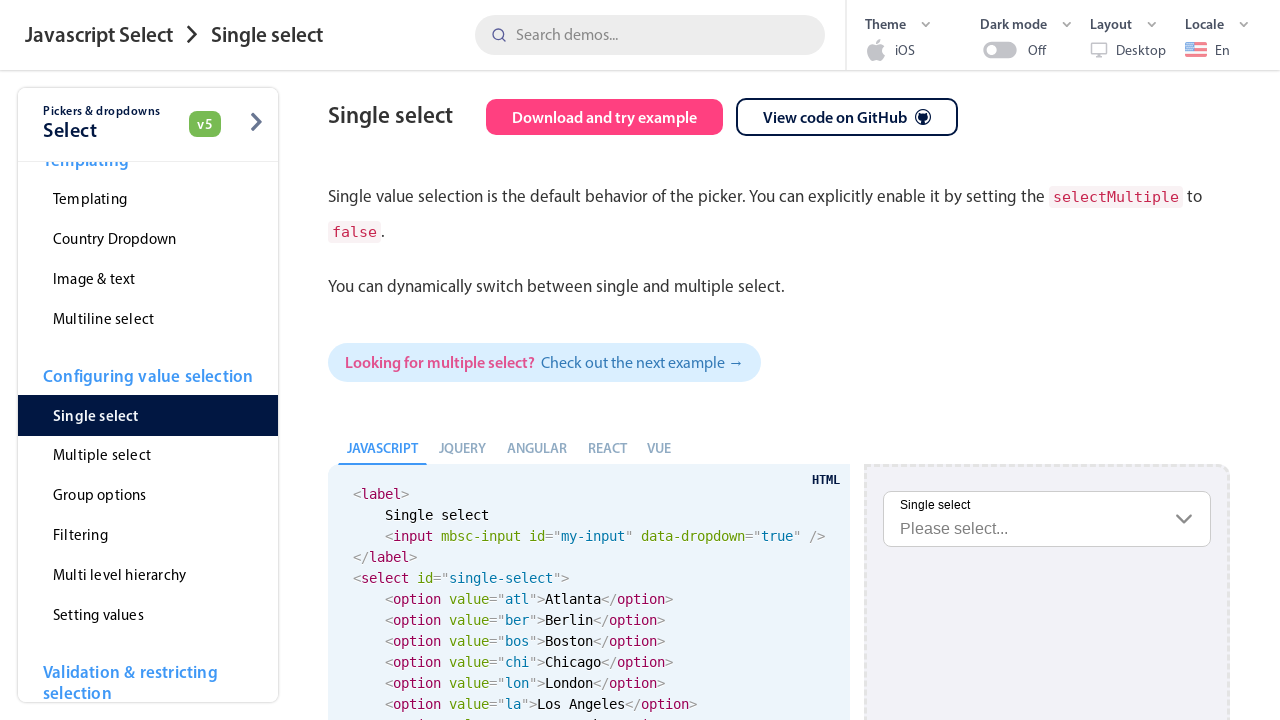

Failed to select option - element is not a standard HTML select (expected behavior) on #single-select-input
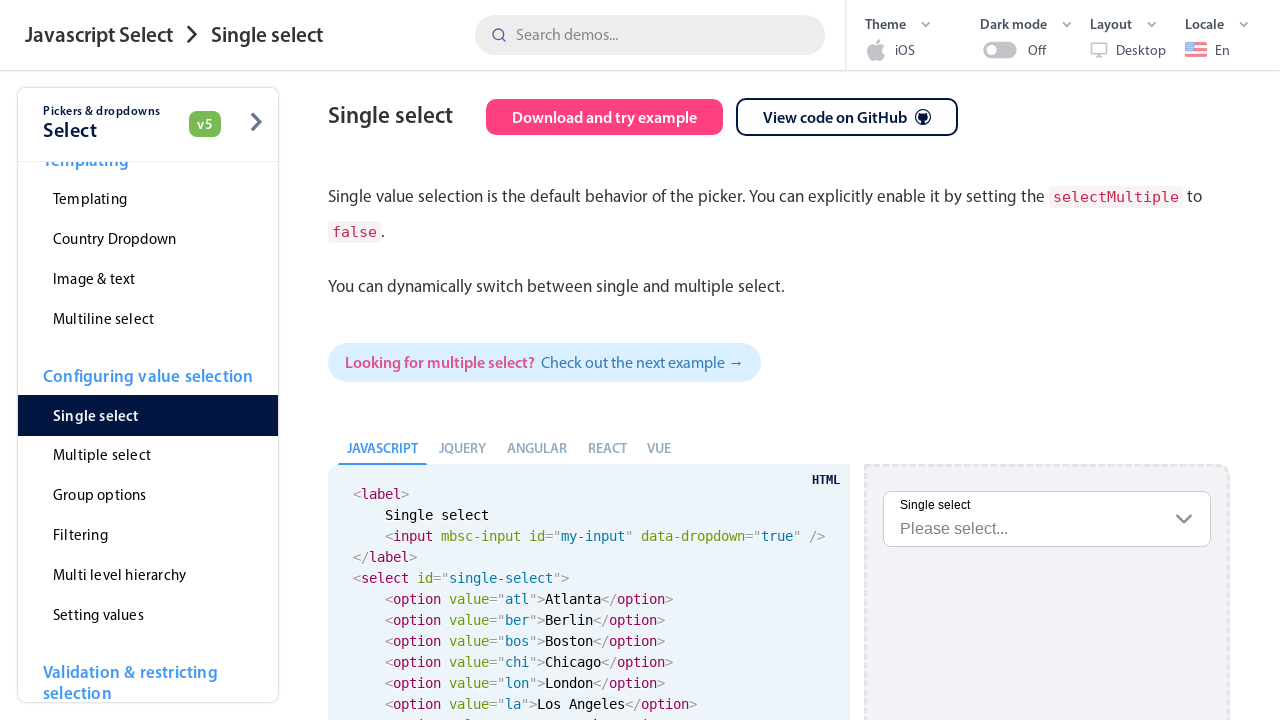

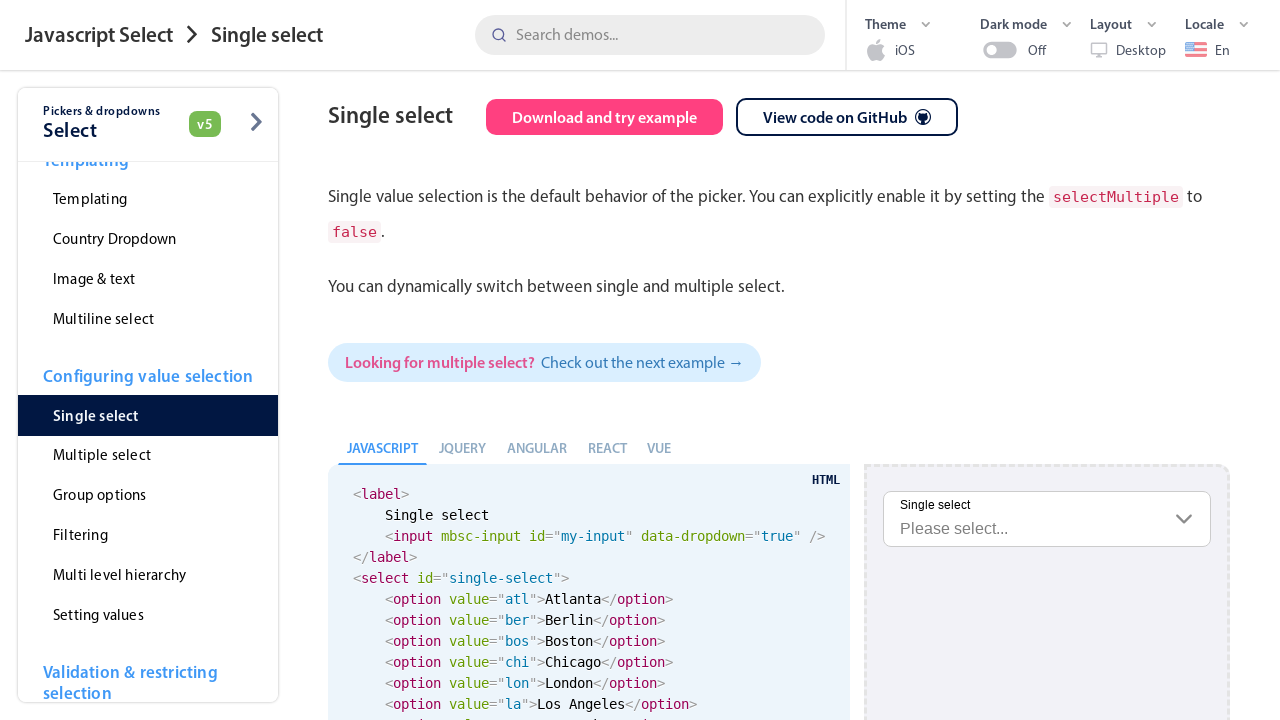